Tests filling out a text box form on demoqa.com by refreshing the page to demonstrate stale element handling, then locating and filling username, email, current address, and permanent address fields.

Starting URL: https://demoqa.com/text-box

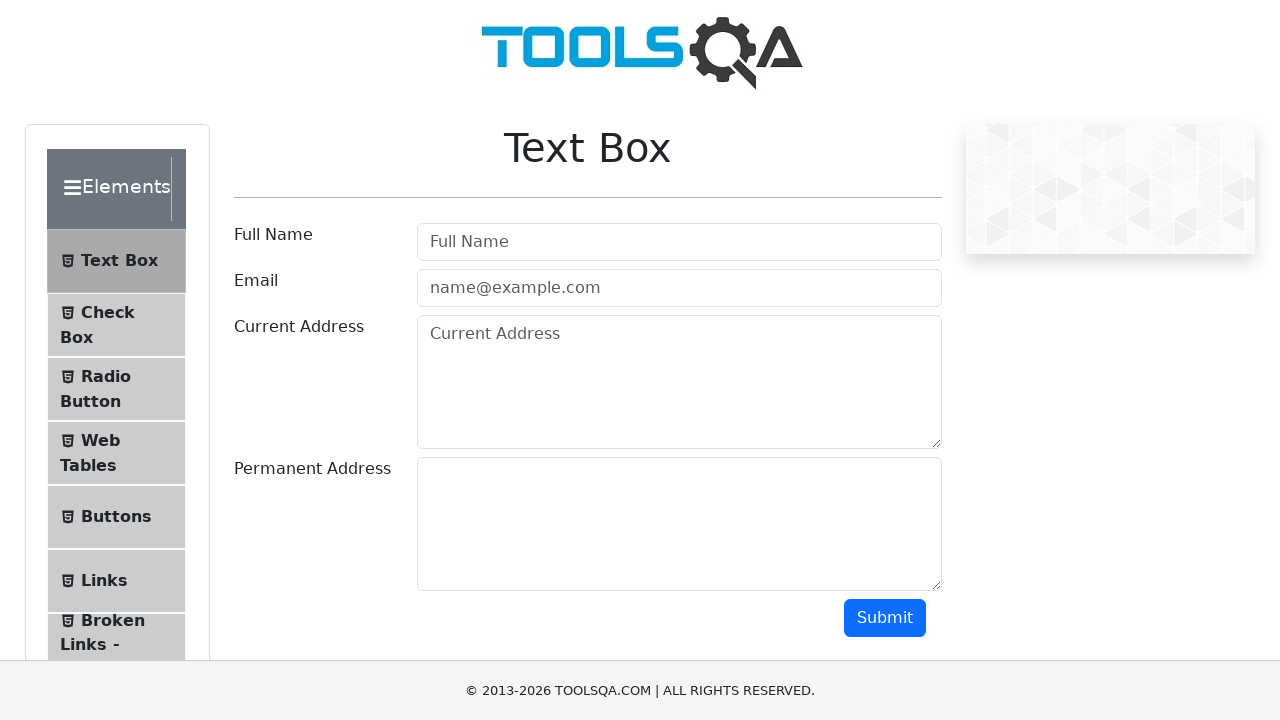

Refreshed the page to demonstrate stale element handling
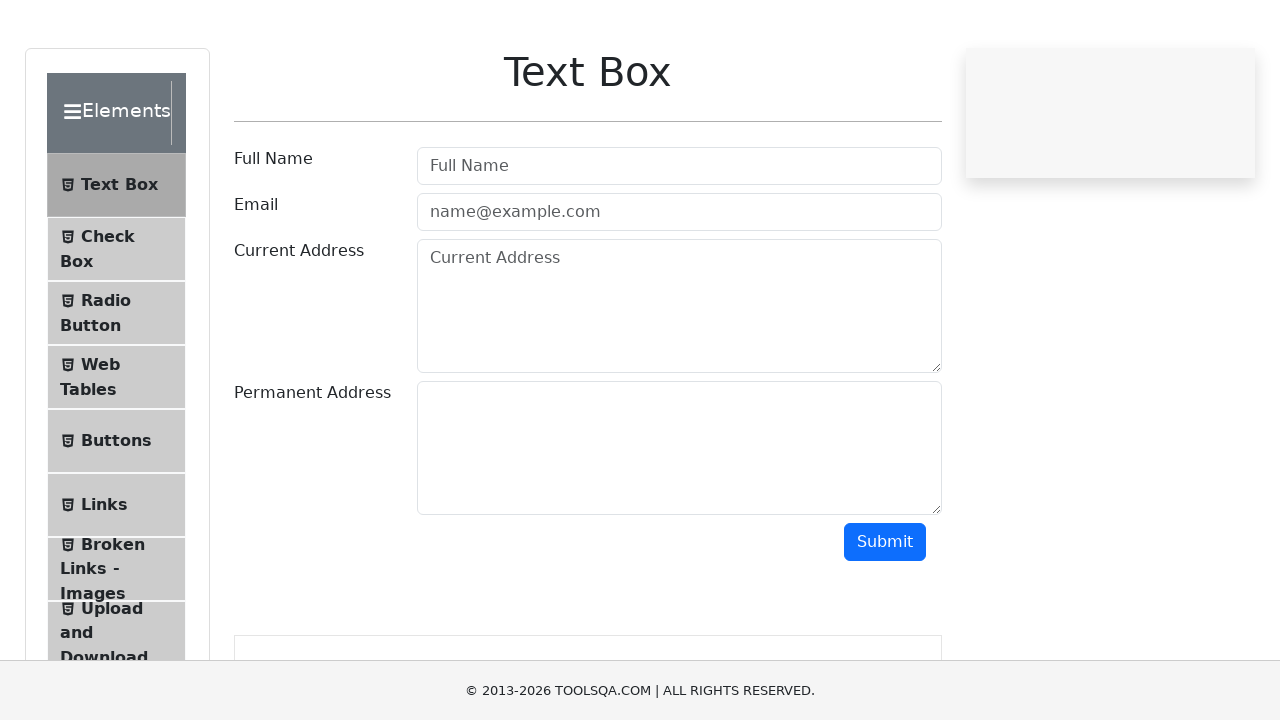

Username field loaded after page refresh
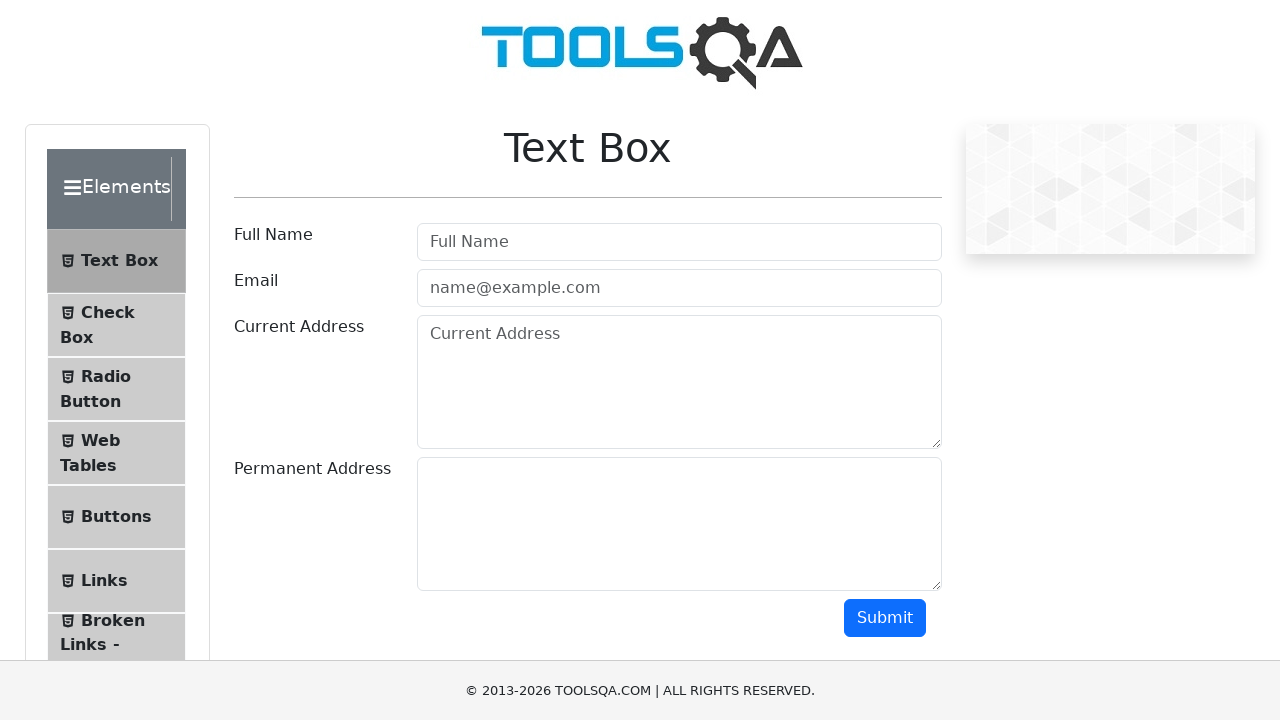

Filled username field with 'Manvir' on #userName
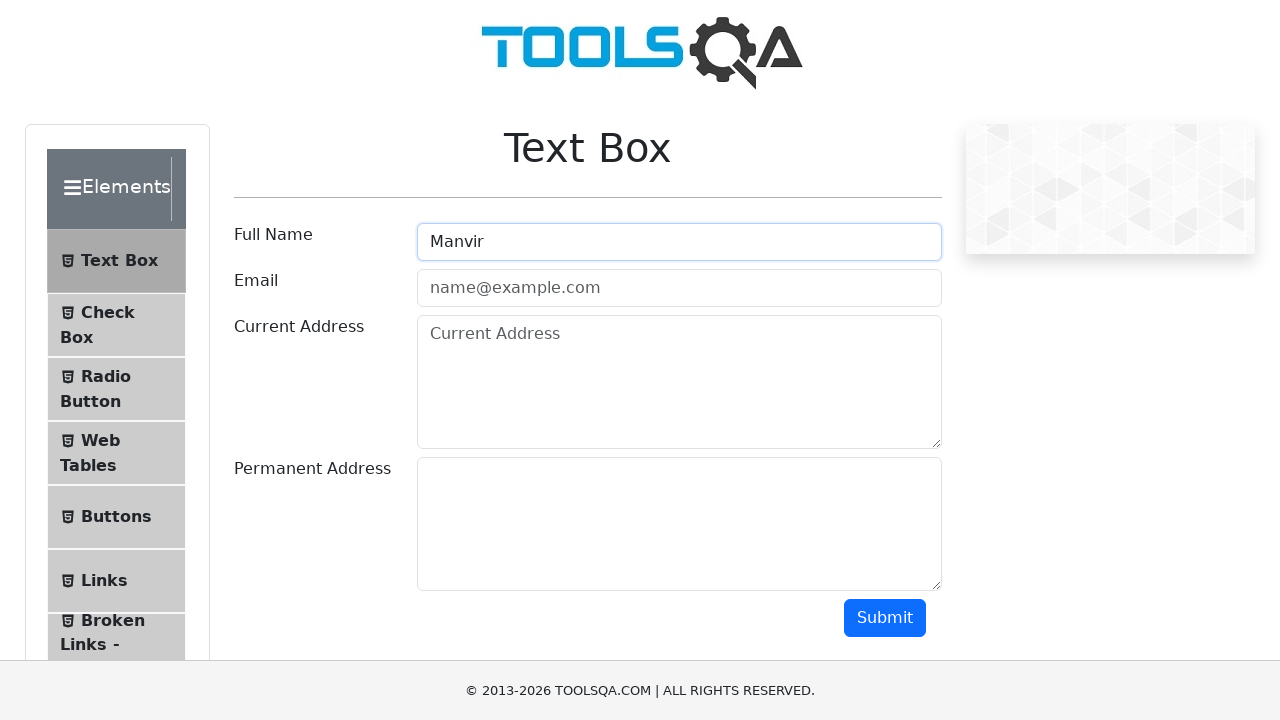

Filled email field with 'abc@gmail.com' on #userEmail
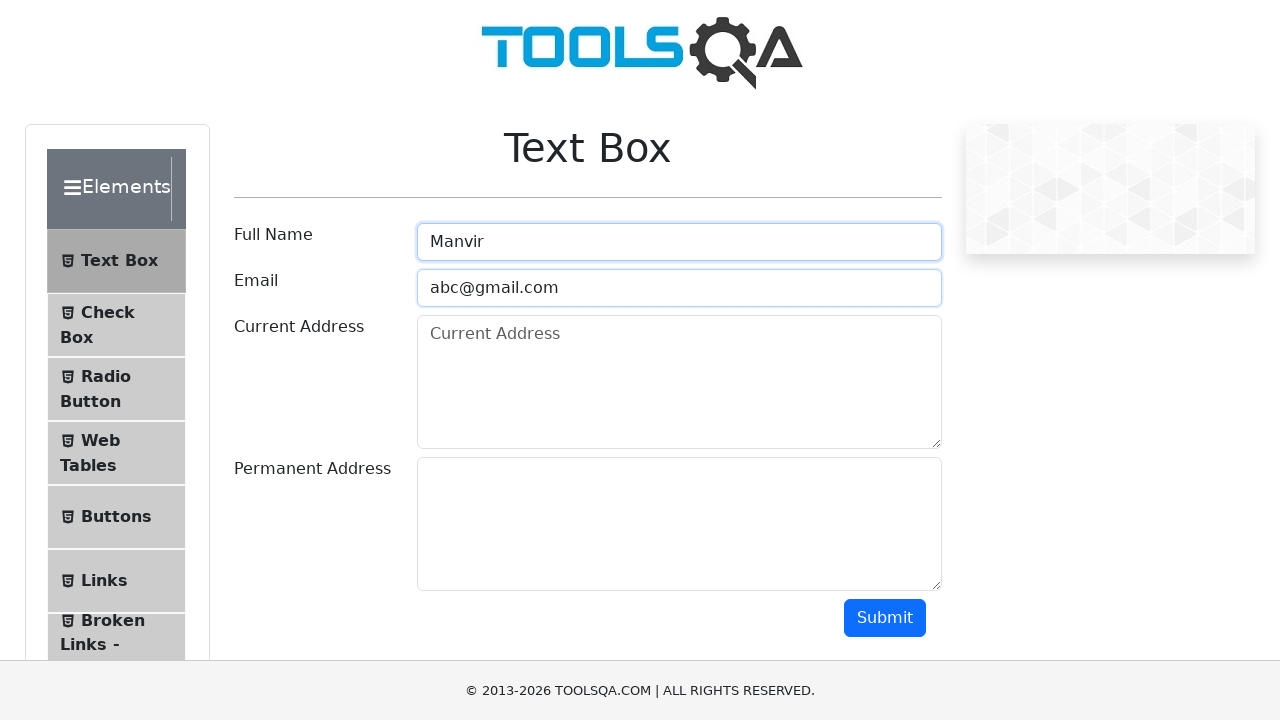

Filled current address field with 'Canada' on #currentAddress
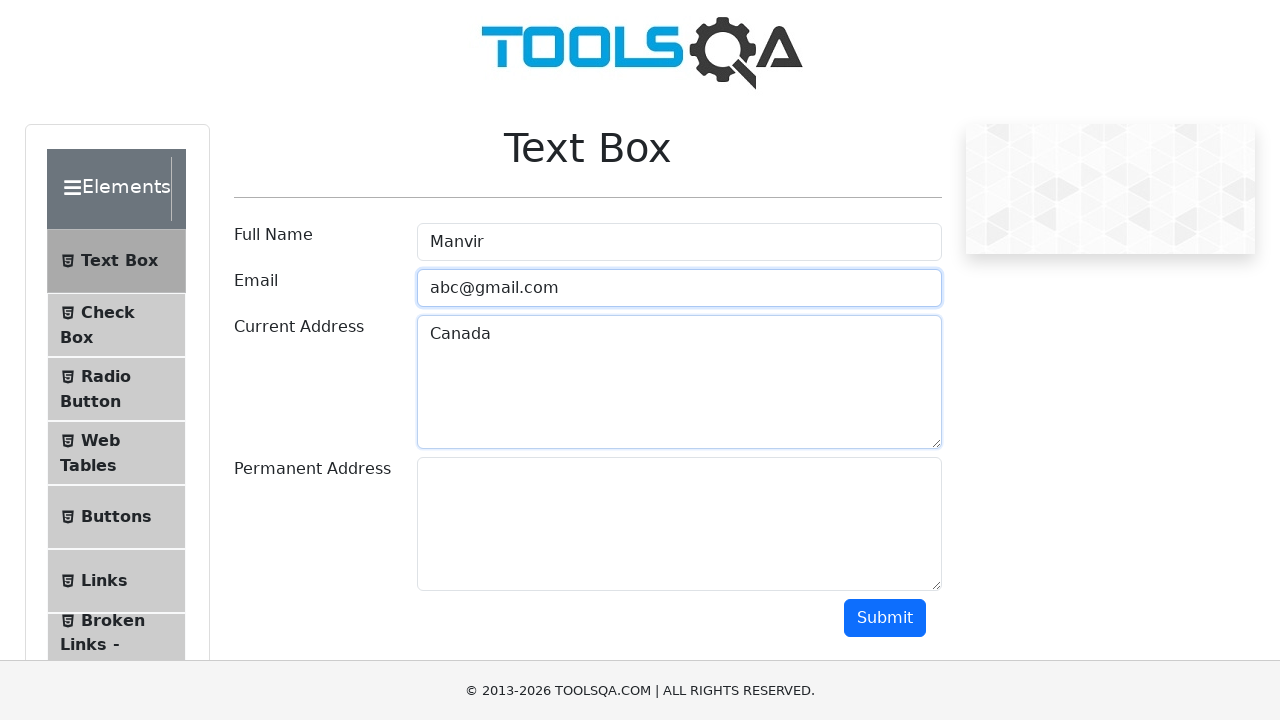

Filled permanent address field with 'India' on #permanentAddress
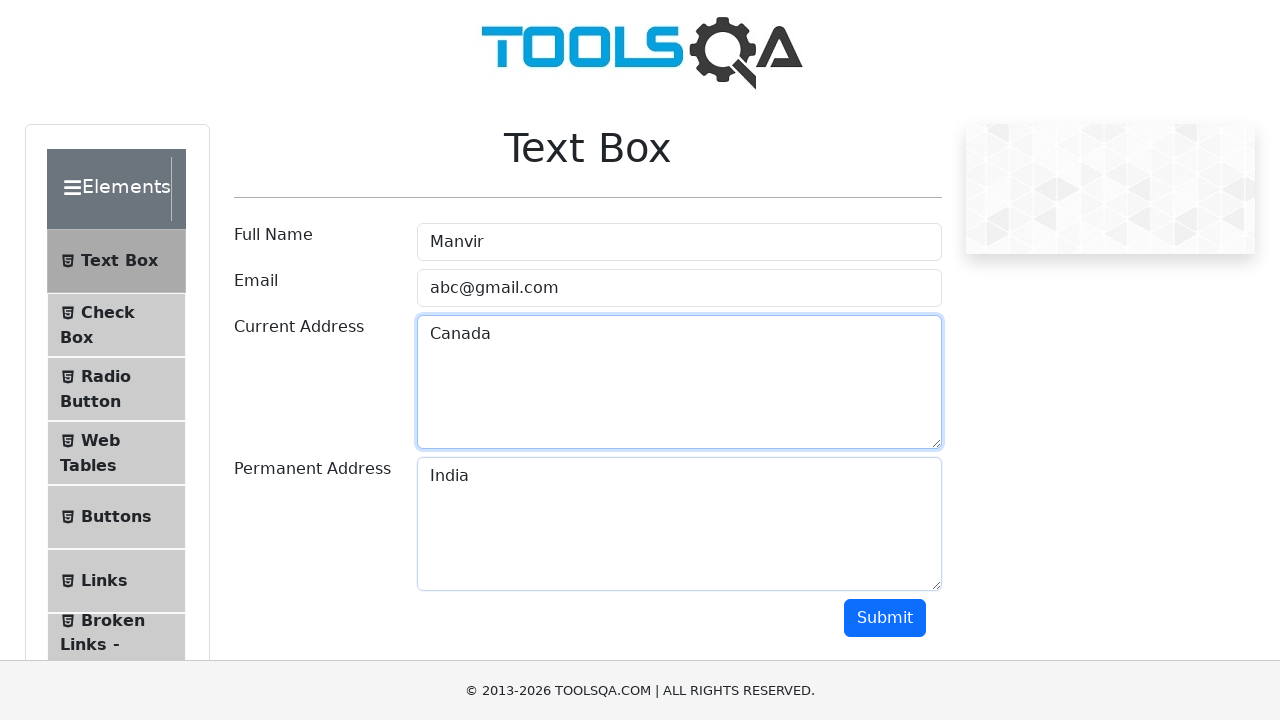

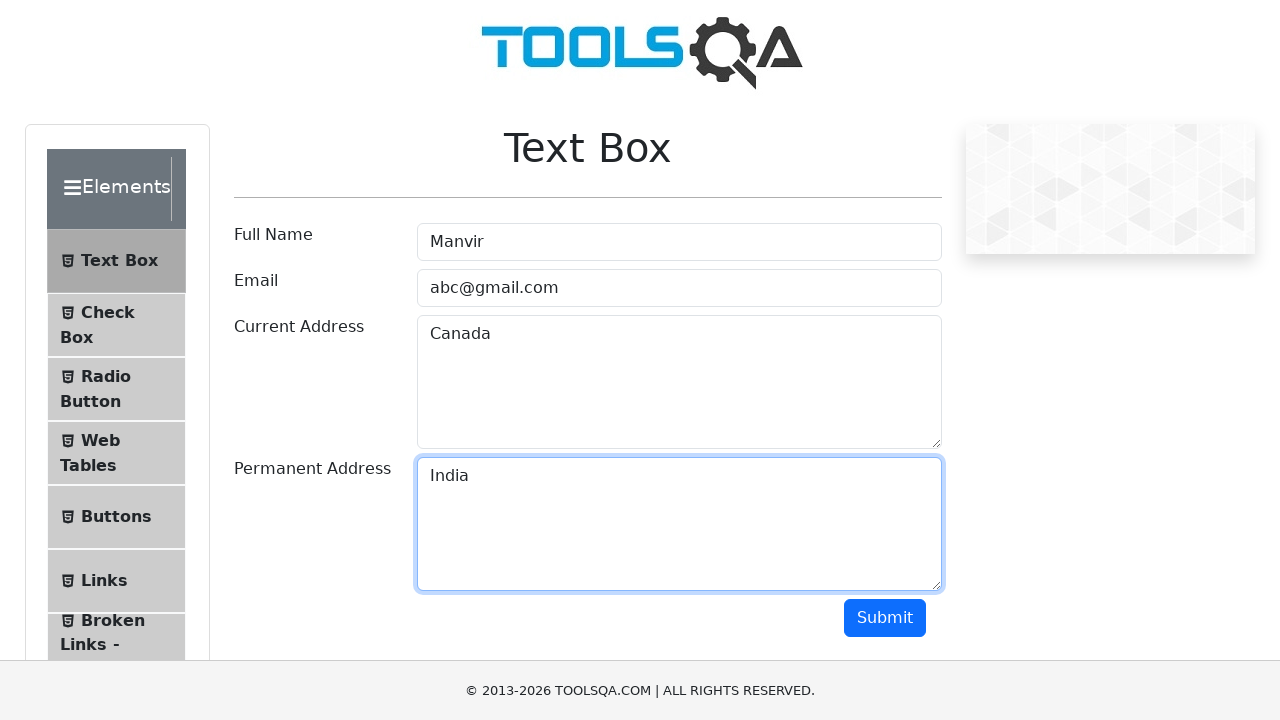